Tests new browser window functionality by clicking the "New Window" button, switching to the new window, and verifying the heading text is displayed.

Starting URL: https://demoqa.com/browser-windows

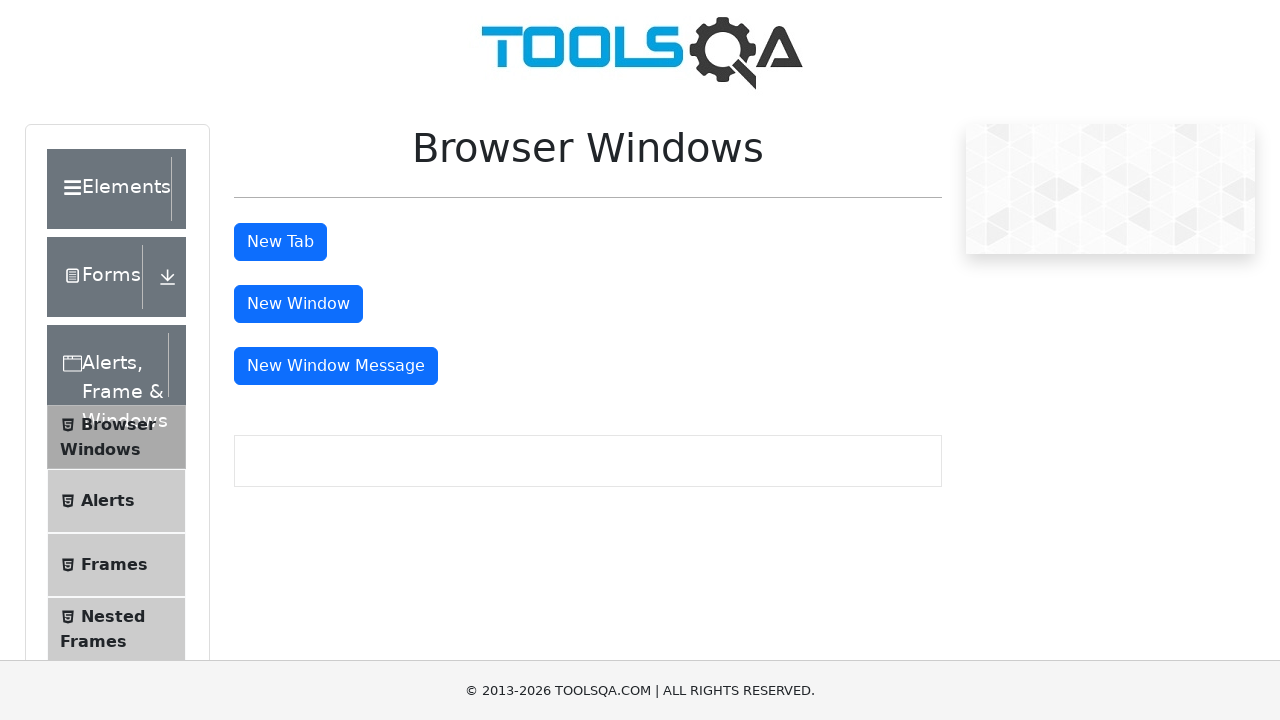

Clicked the 'New Window' button at (298, 304) on #windowButton
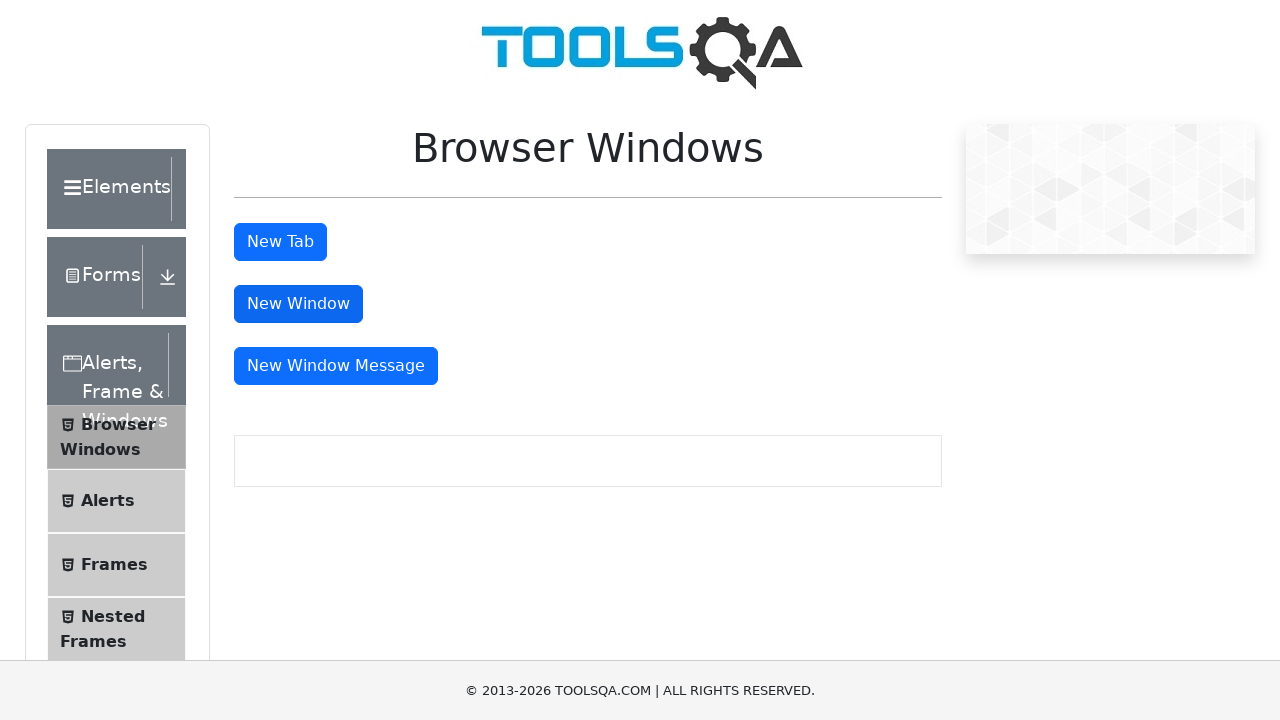

New window opened and captured at (298, 304) on #windowButton
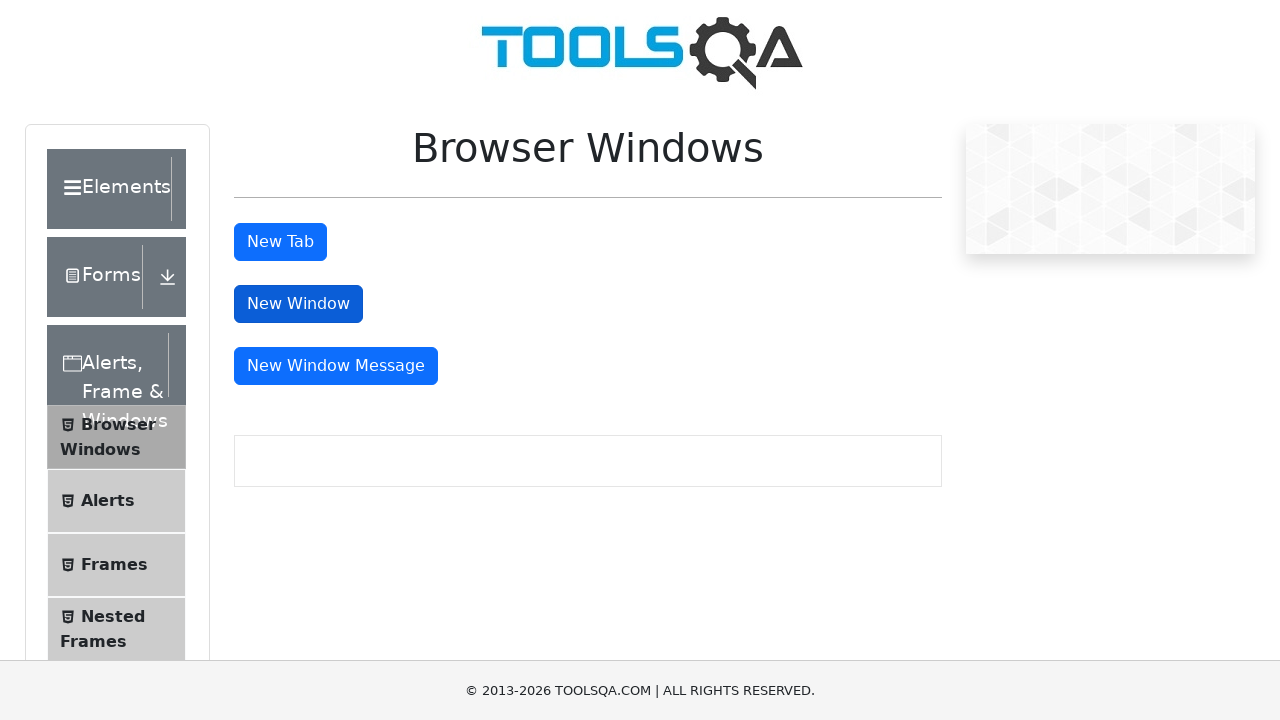

Retrieved reference to new window
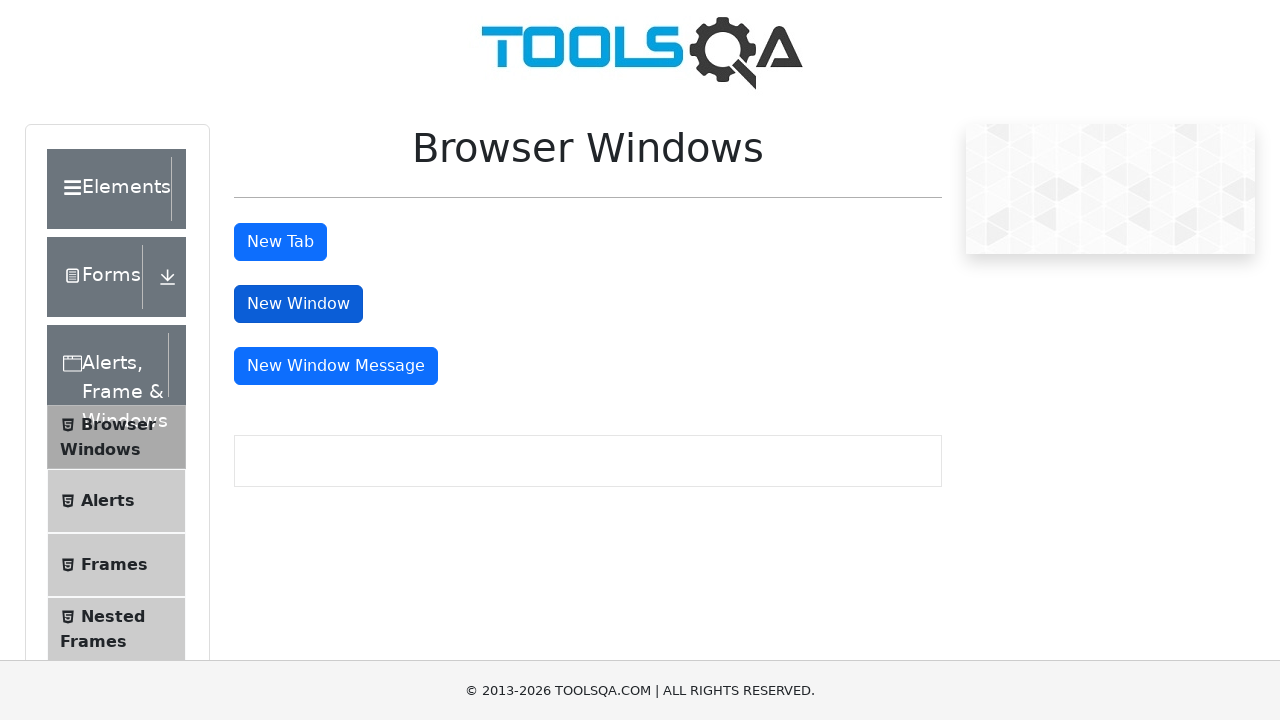

New window page finished loading
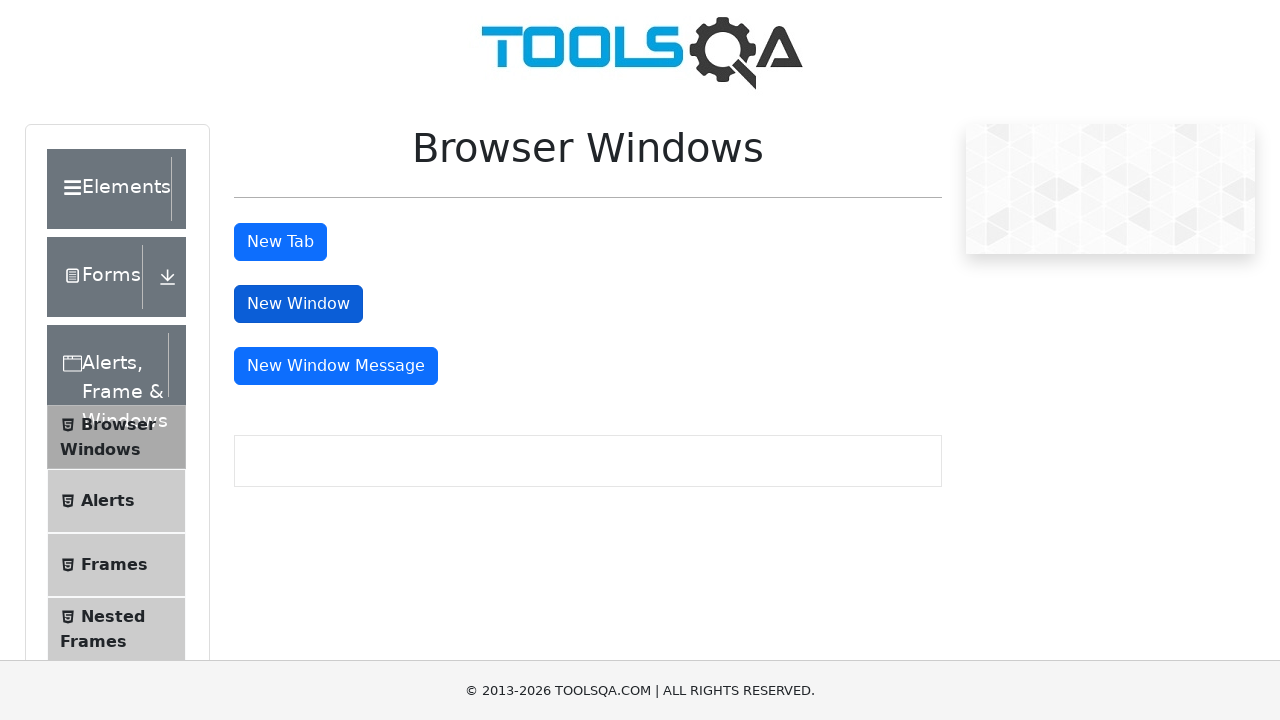

Located the sample heading element
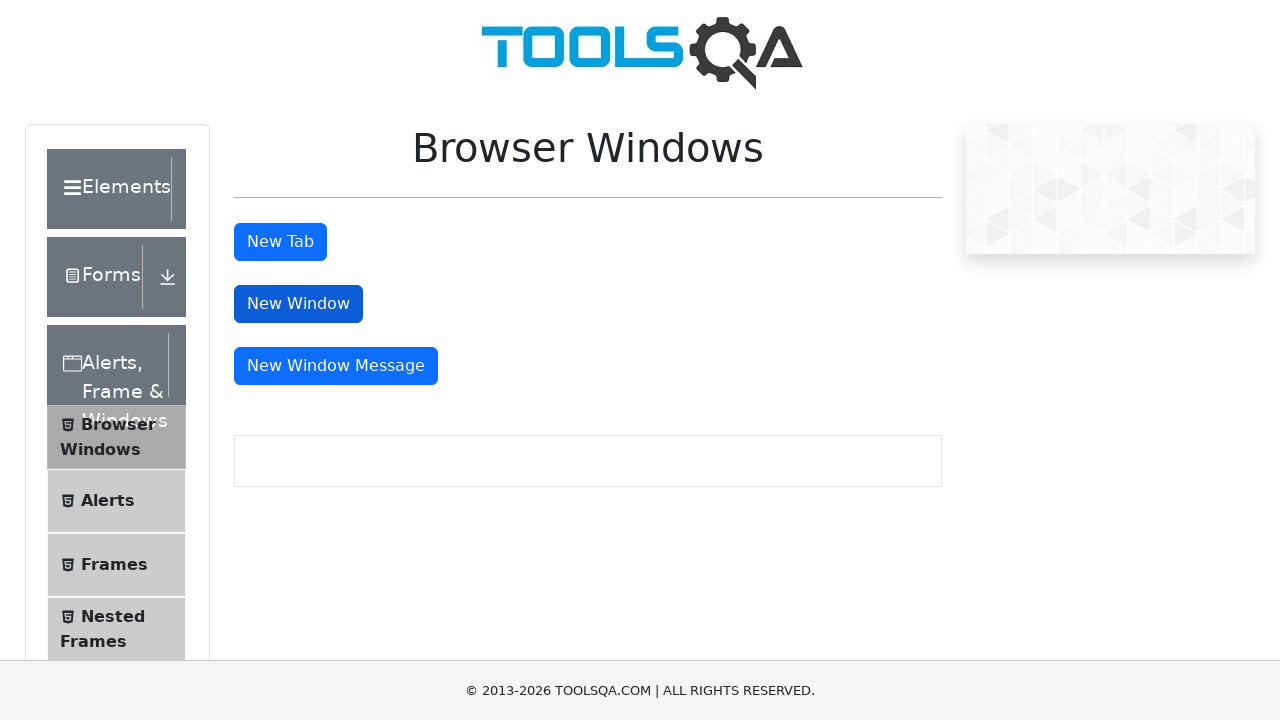

Heading element became visible
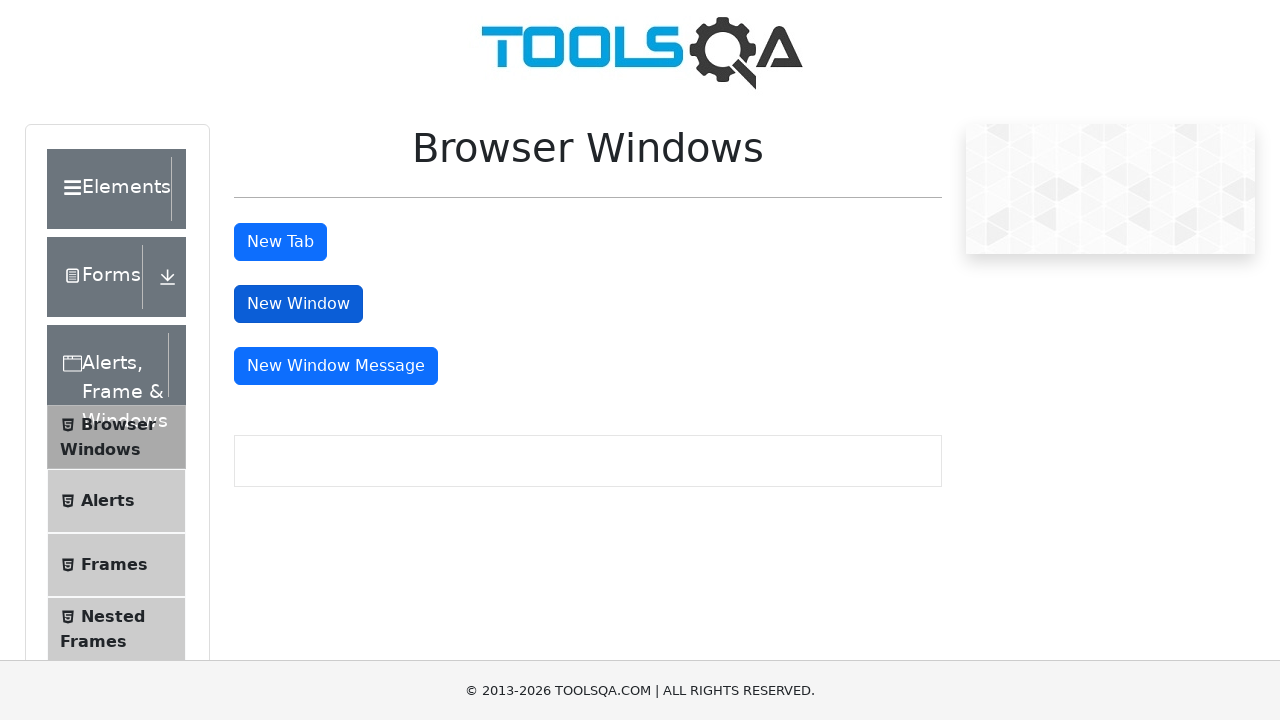

Verified heading text equals 'This is a sample page'
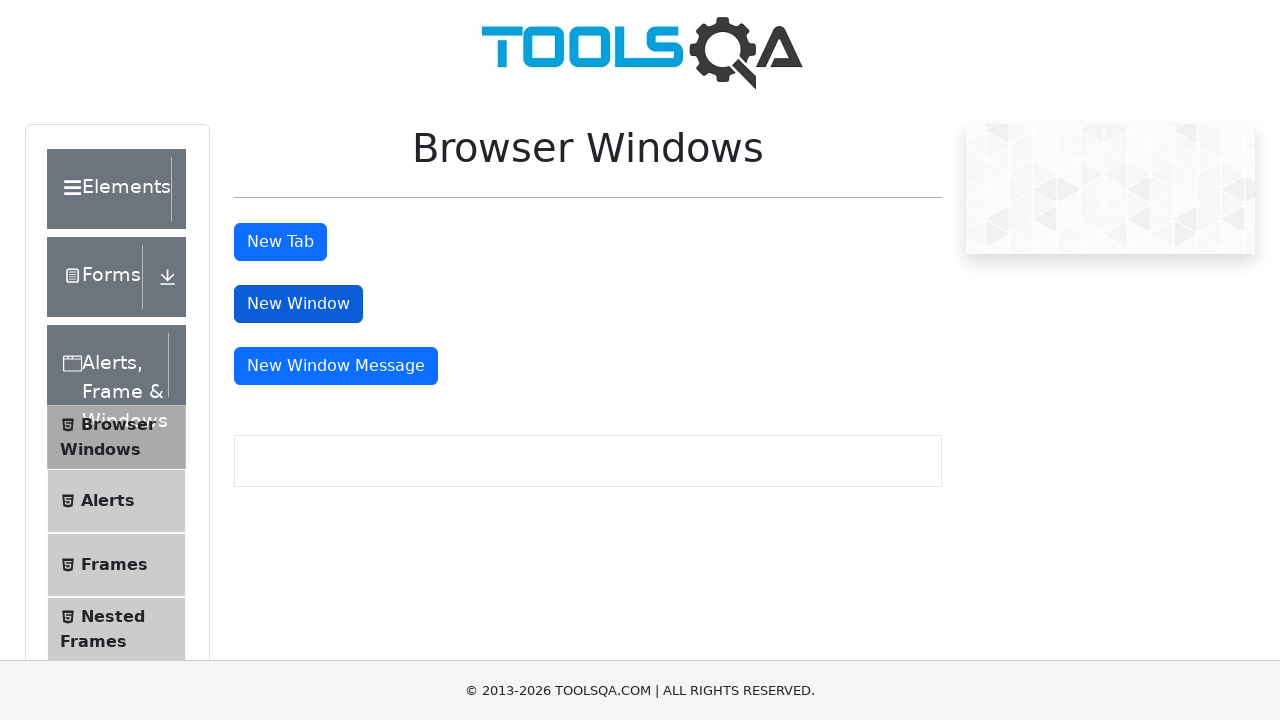

Closed the new window
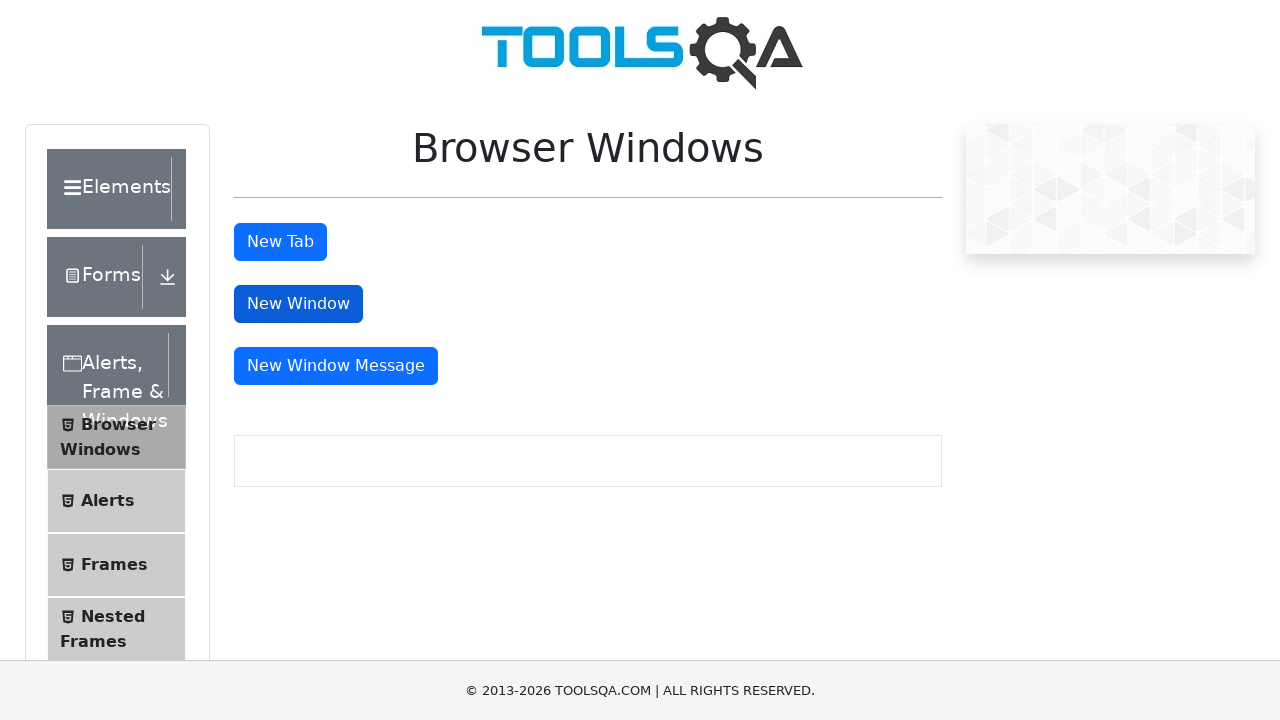

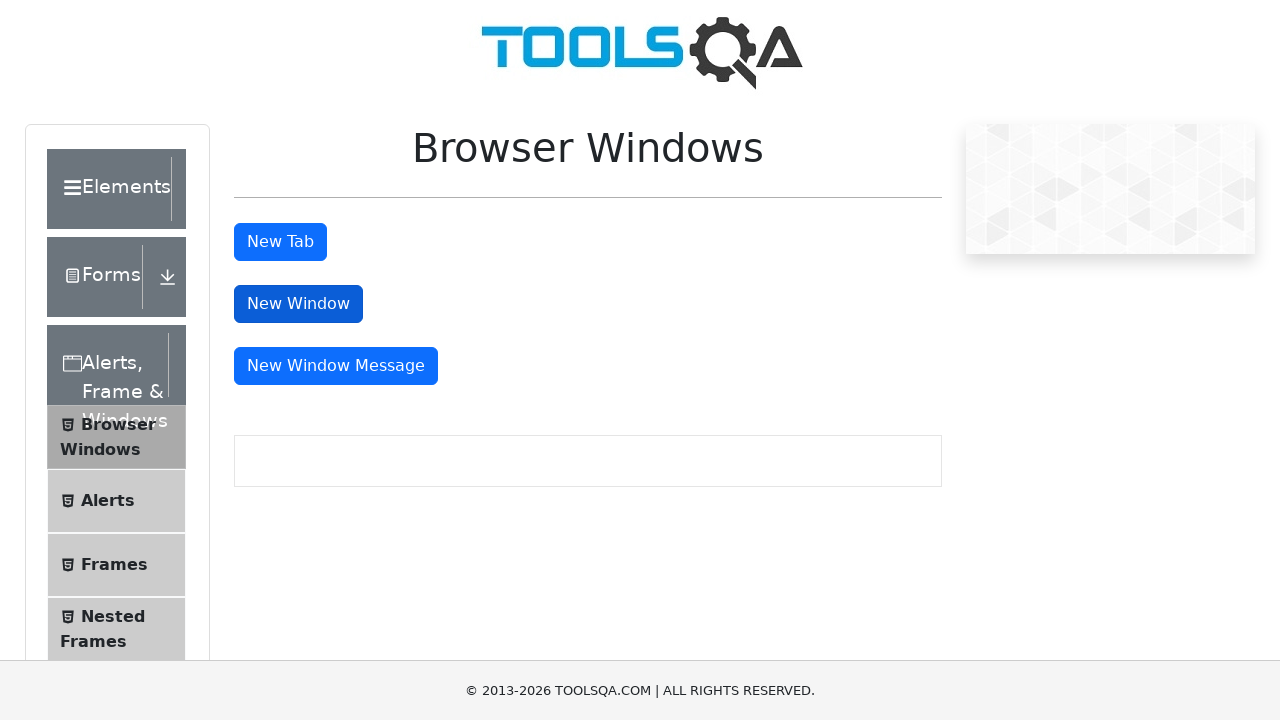